Tests a form submission by filling various fields including name, address, contact information, and job details, then submitting the form and verifying field validation states

Starting URL: https://bonigarcia.dev/selenium-webdriver-java/data-types.html

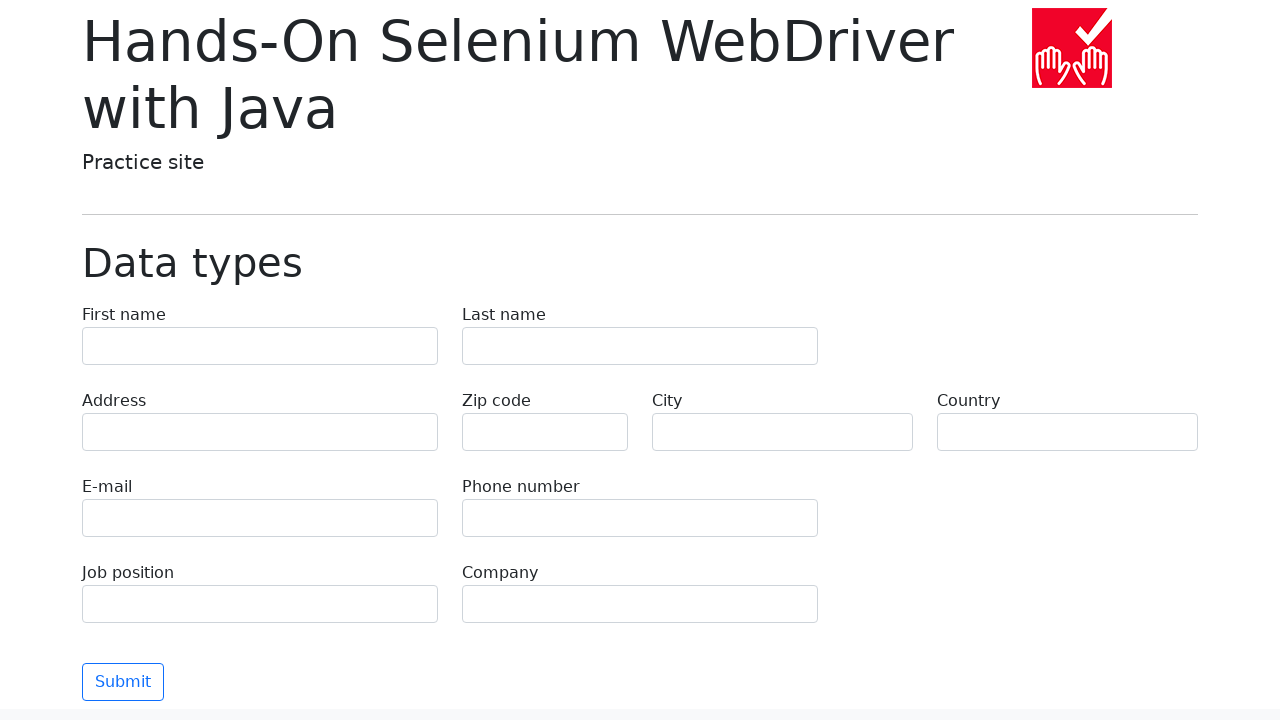

Filled first name field with 'Иван' on input[name='first-name']
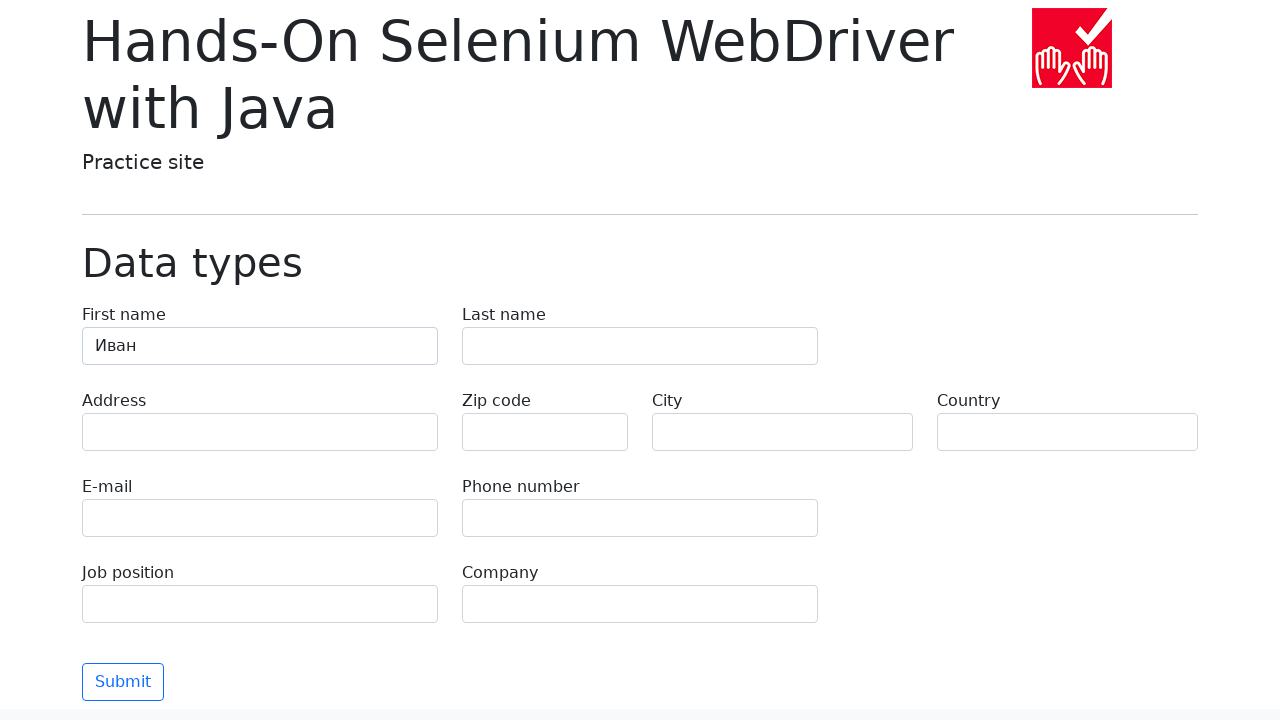

Filled last name field with 'Петров' on input[name='last-name']
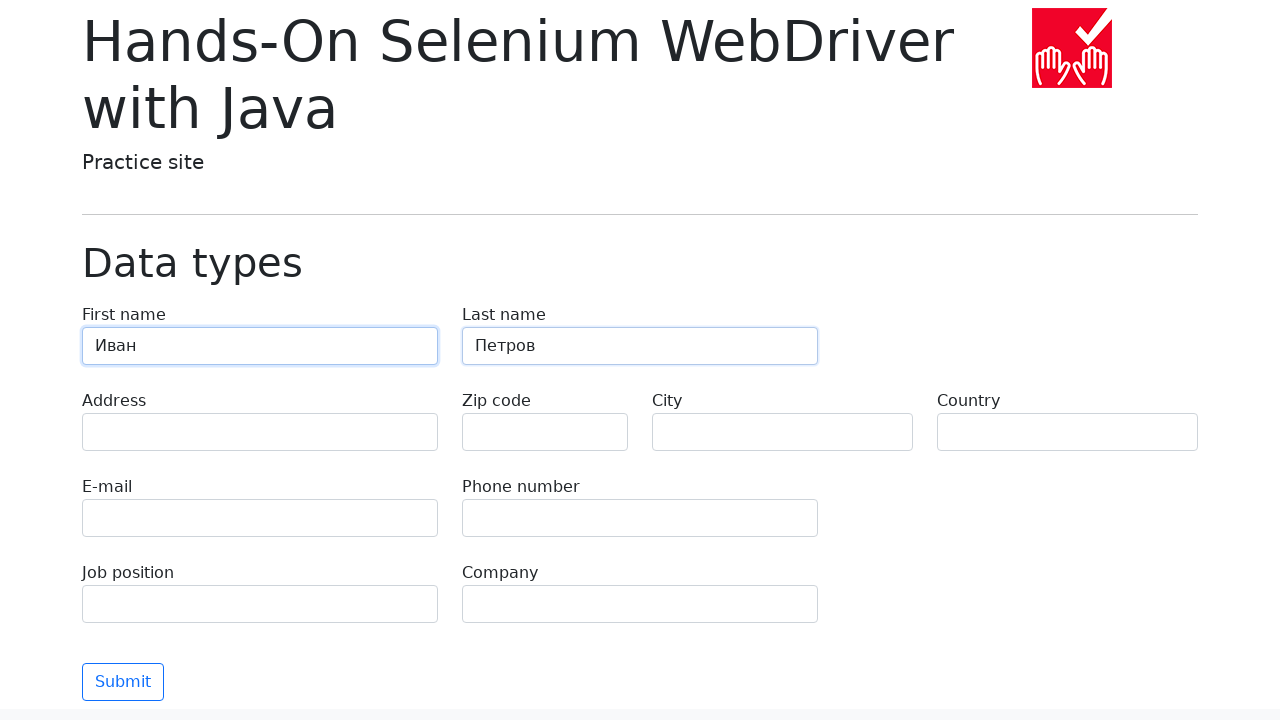

Filled address field with 'Ленина, 55-3' on input[name='address']
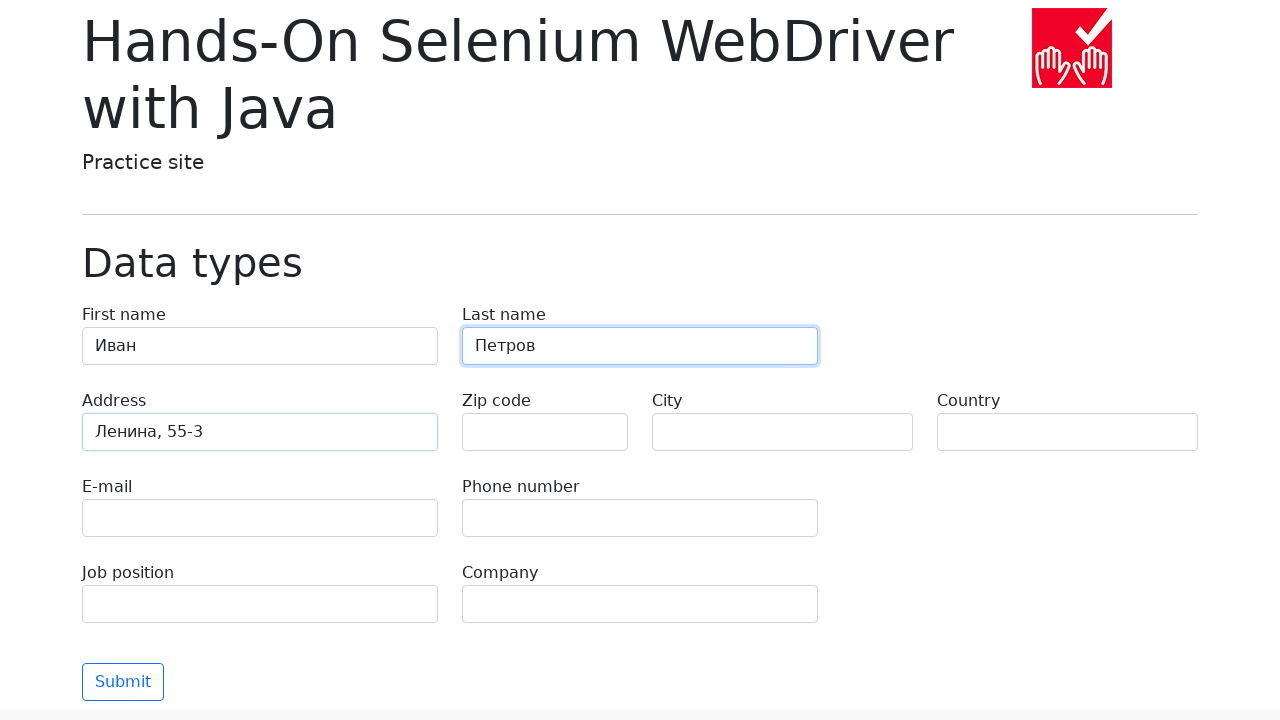

Left zip code field empty for validation testing on input[name='zip-code']
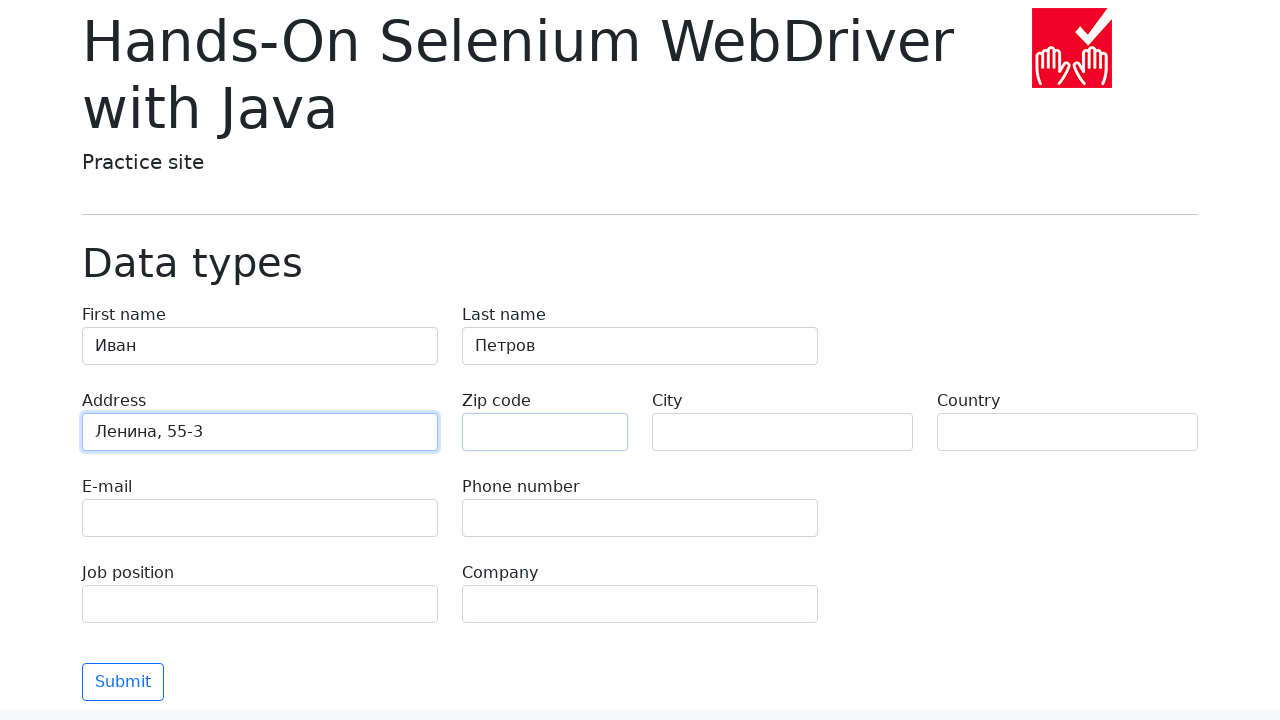

Filled city field with 'Москва' on input[name='city']
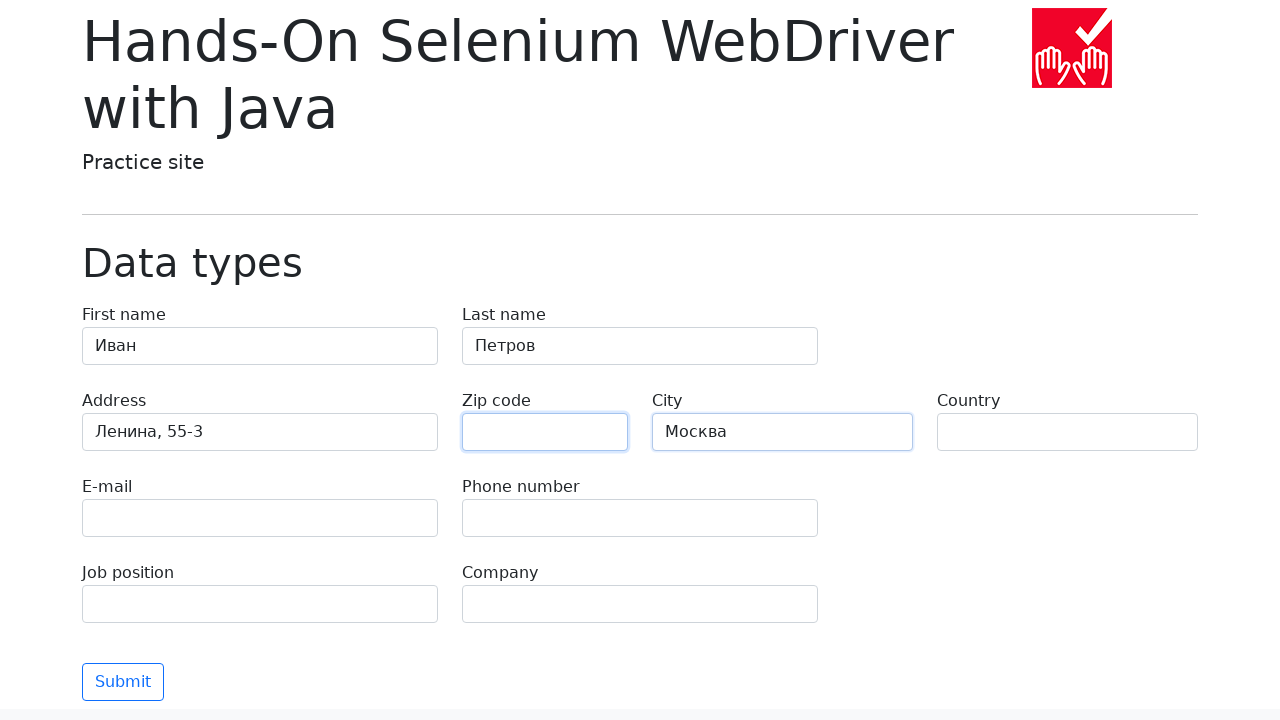

Filled country field with 'Россия' on input[name='country']
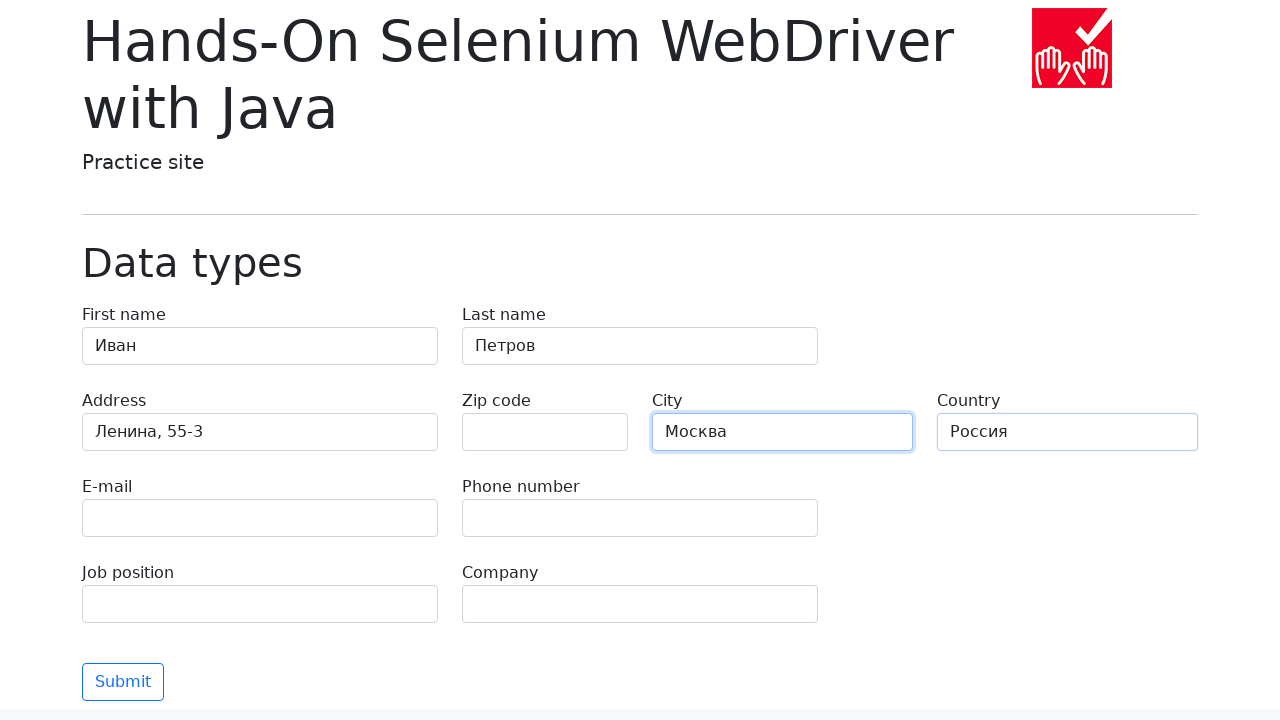

Filled email field with 'test@skypro.com' on input[name='e-mail']
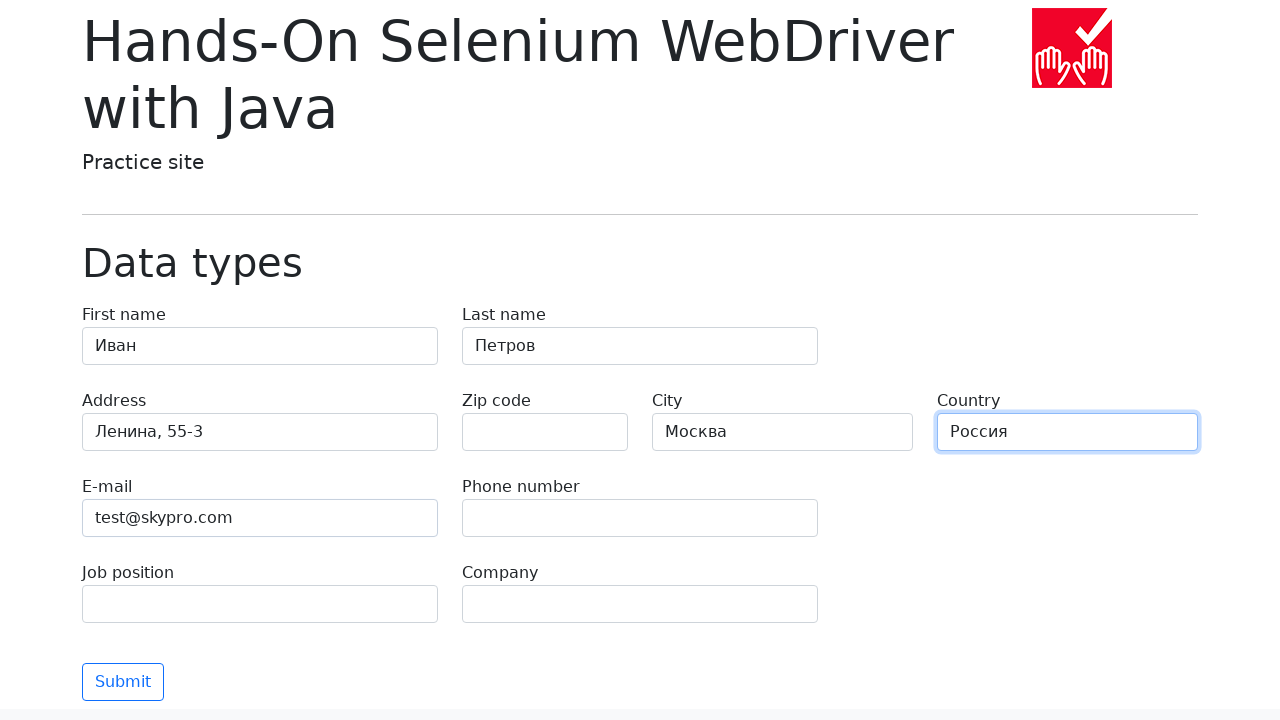

Filled phone field with '+7985899998787' on input[name='phone']
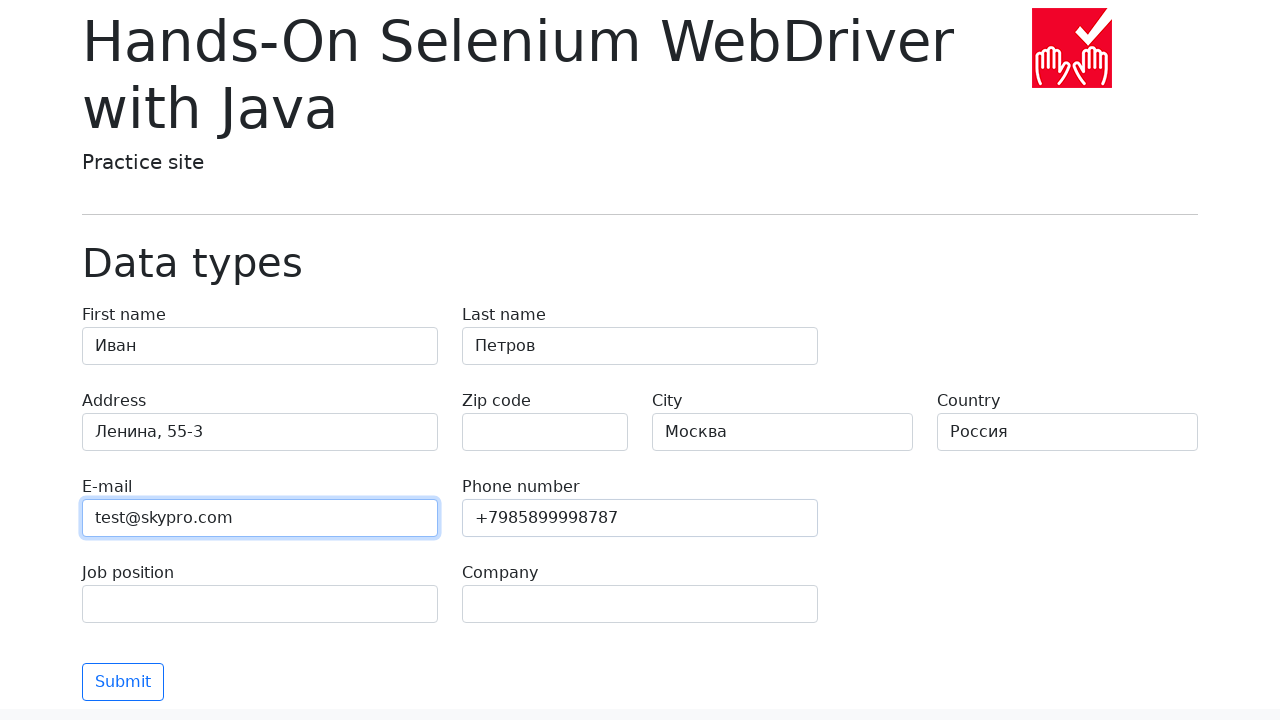

Filled job position field with 'QA' on input[name='job-position']
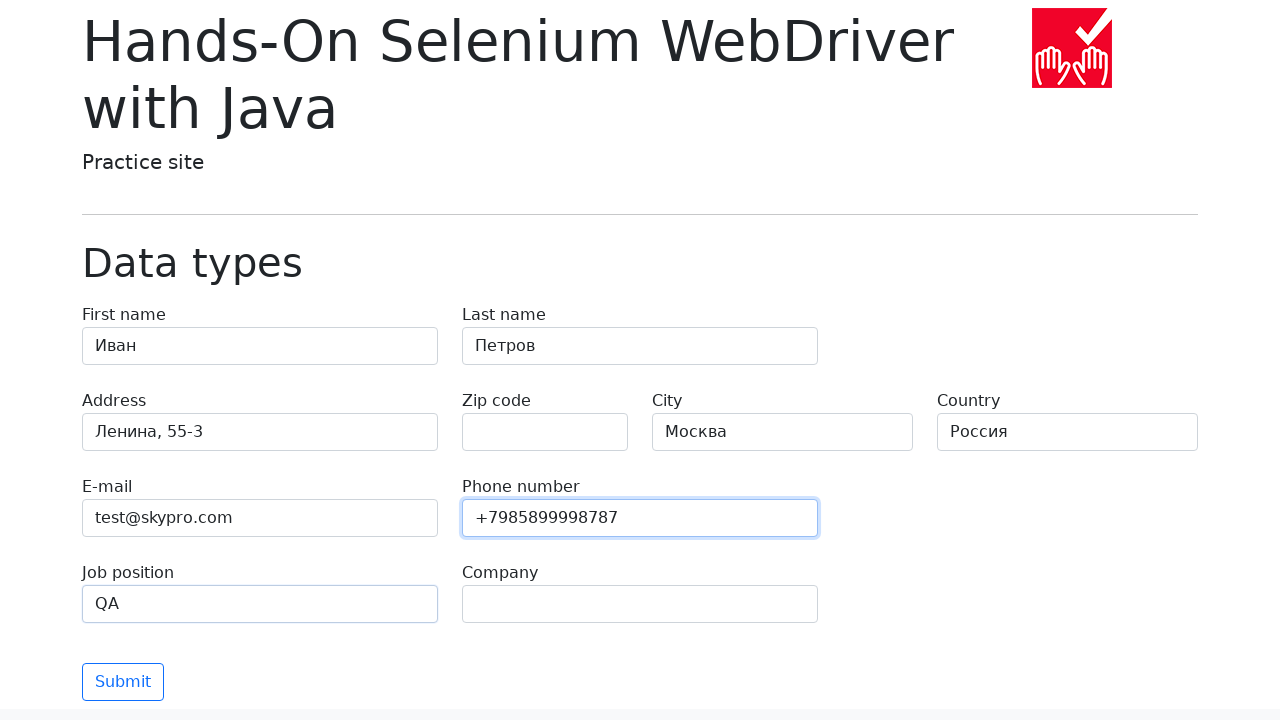

Filled company field with 'SkyPro' on input[name='company']
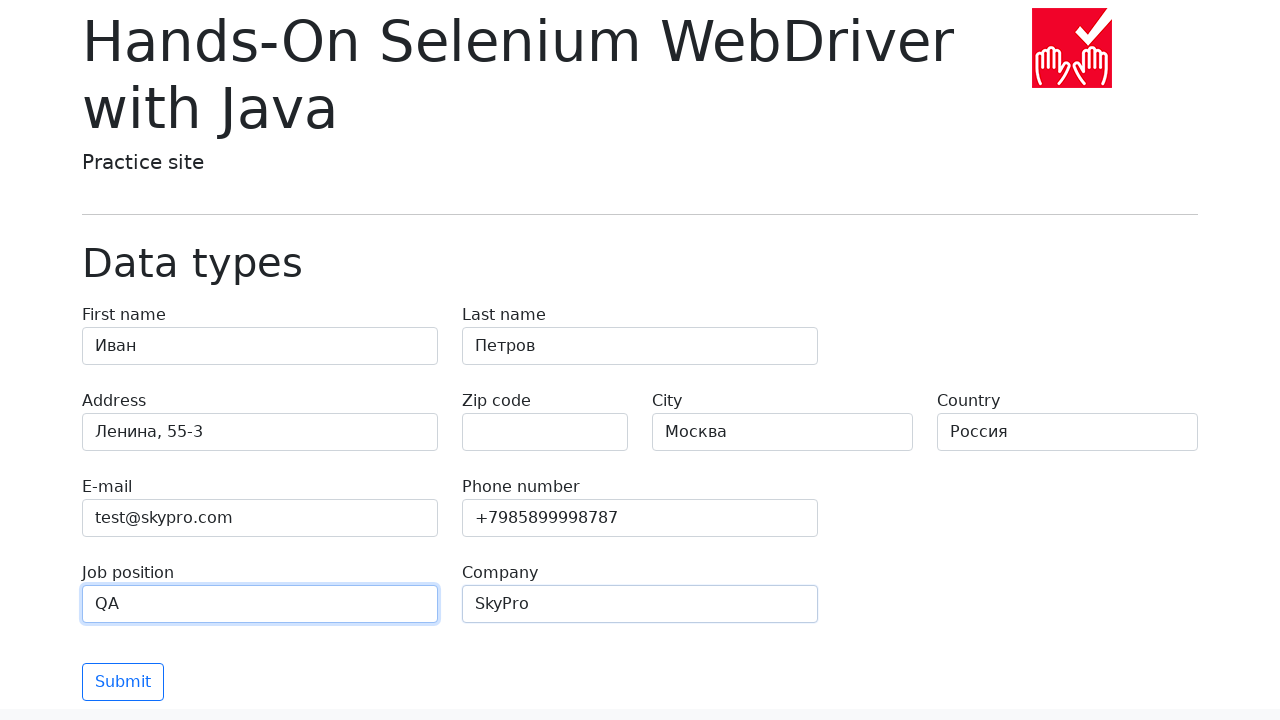

Clicked submit button to submit the form at (123, 682) on button
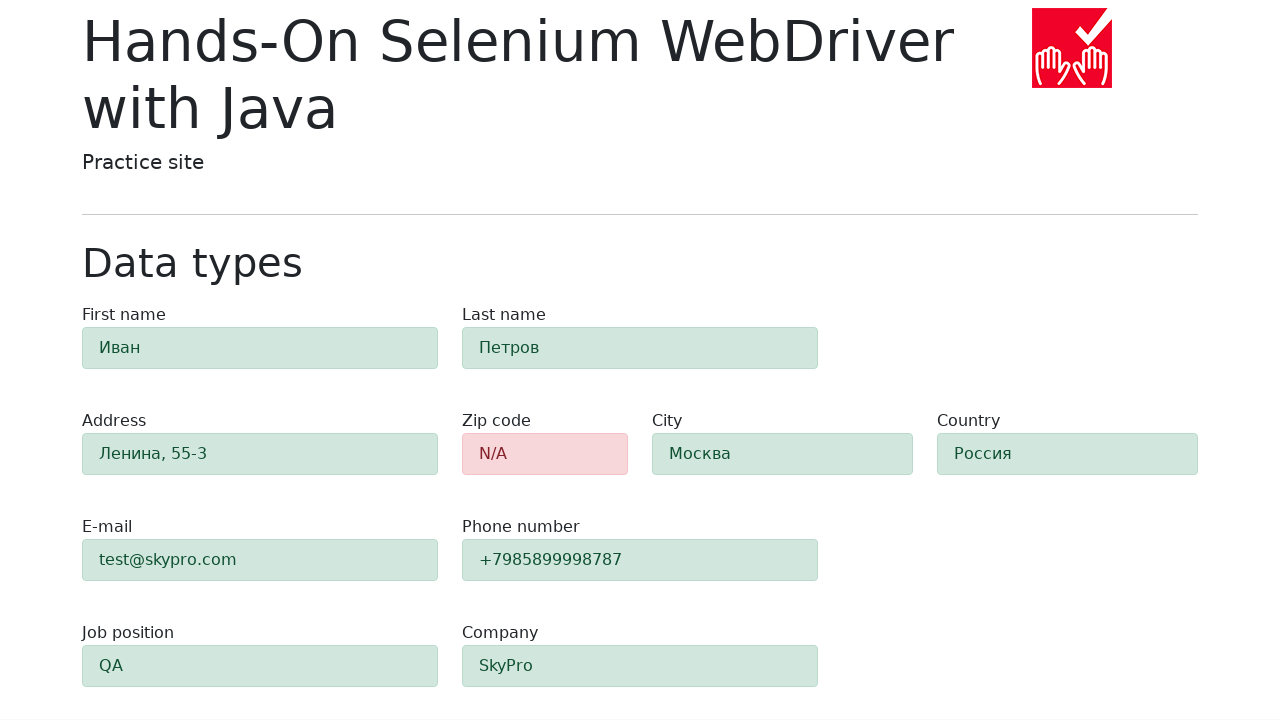

Waited 1000ms for form submission to complete
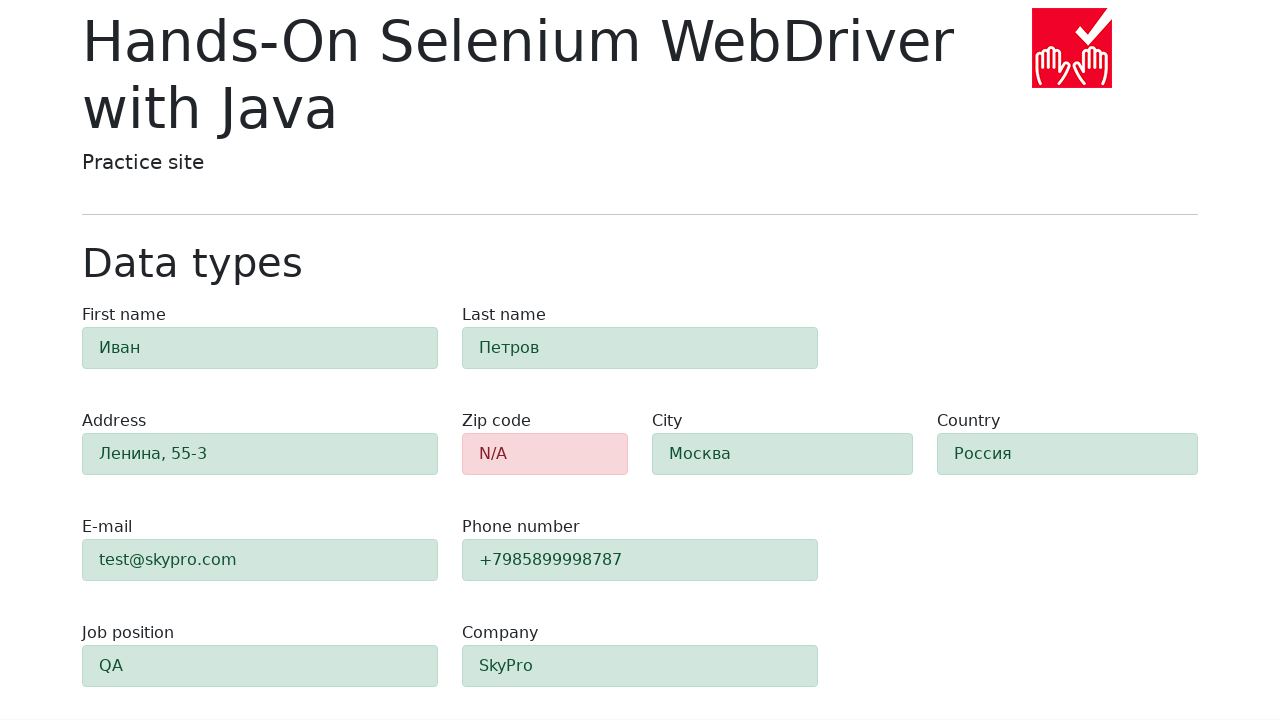

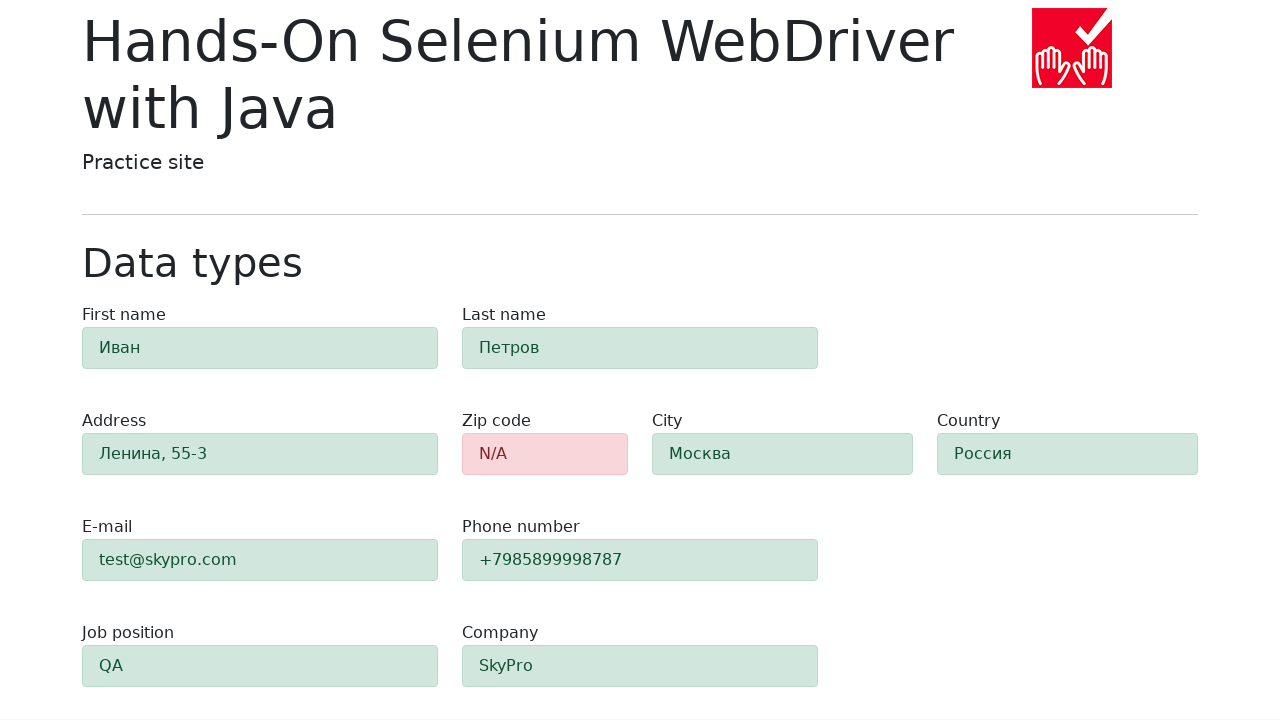